Tests AJAX functionality by clicking button and waiting for data to load

Starting URL: http://www.uitestingplayground.com/ajax

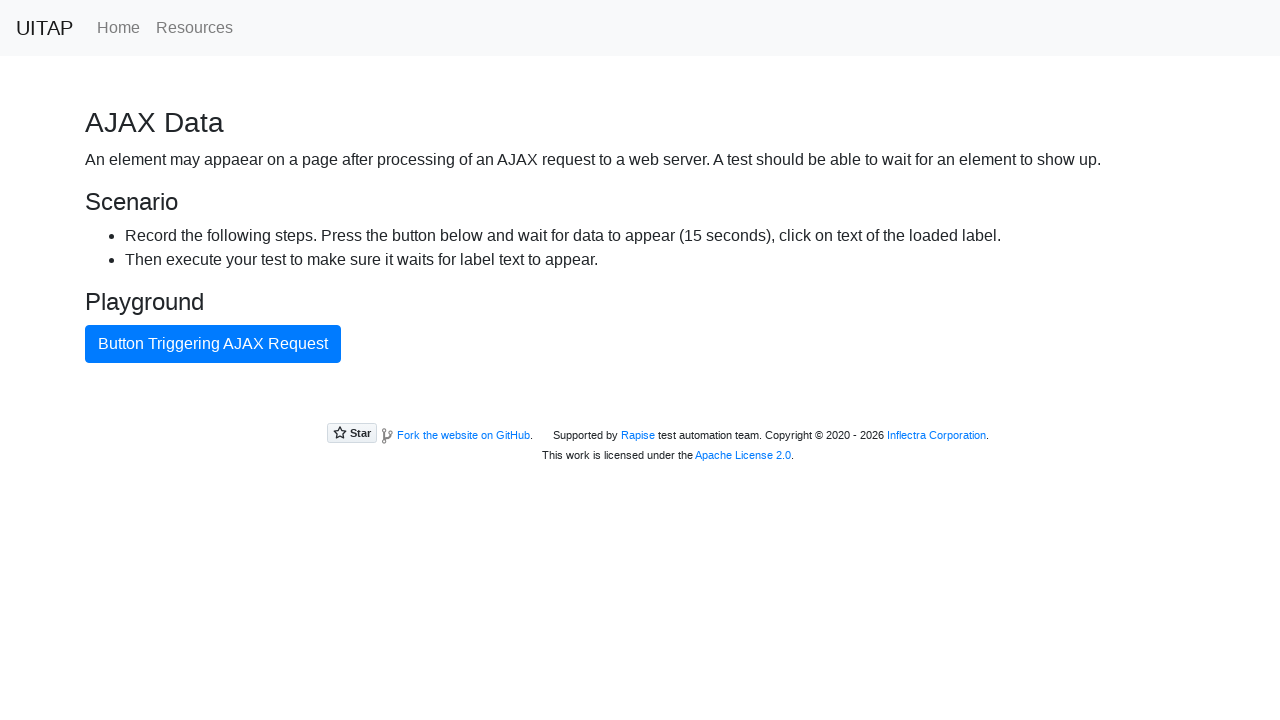

Clicked AJAX button to trigger data load at (213, 344) on #ajaxButton
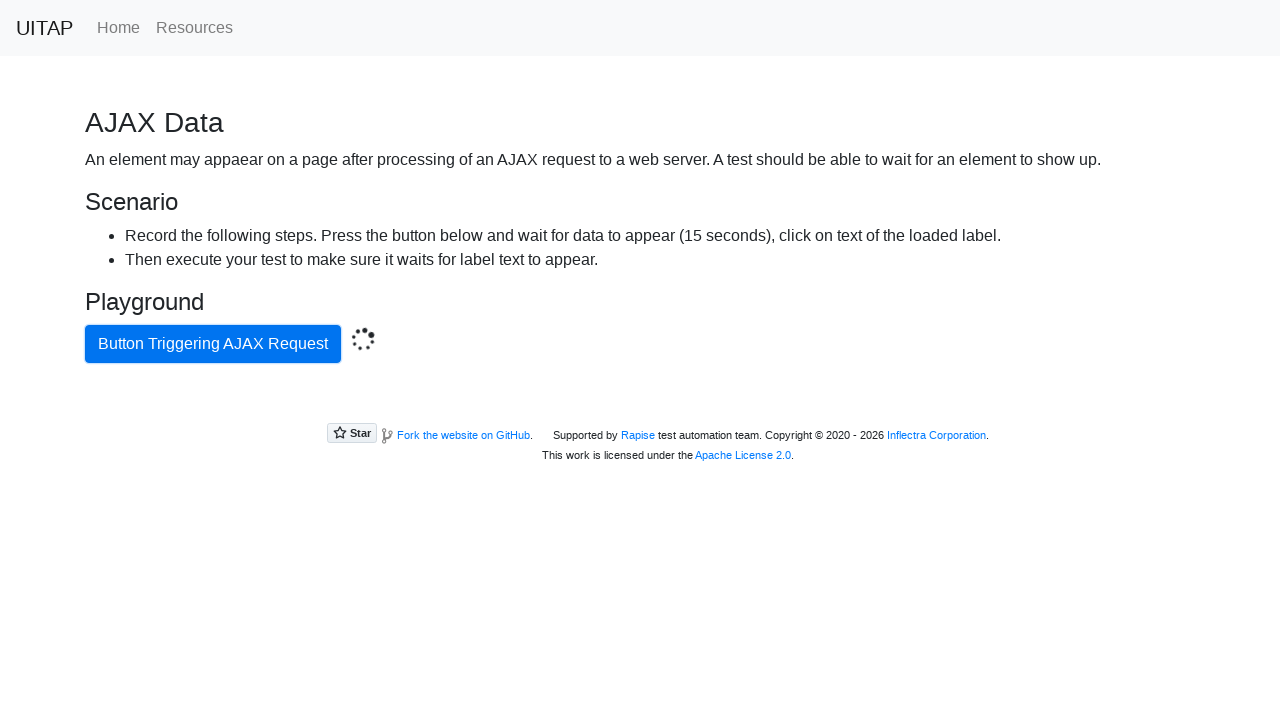

AJAX data loaded successfully
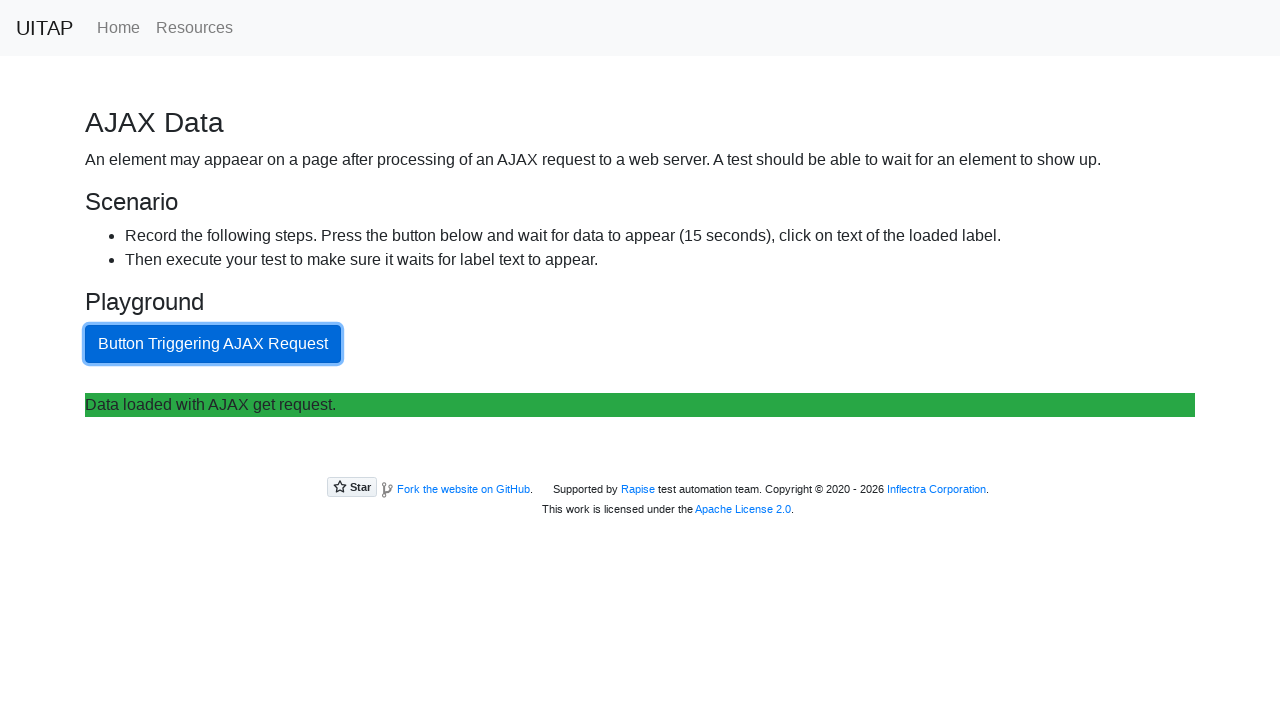

Verified AJAX response text: 'Data loaded with AJAX get request.'
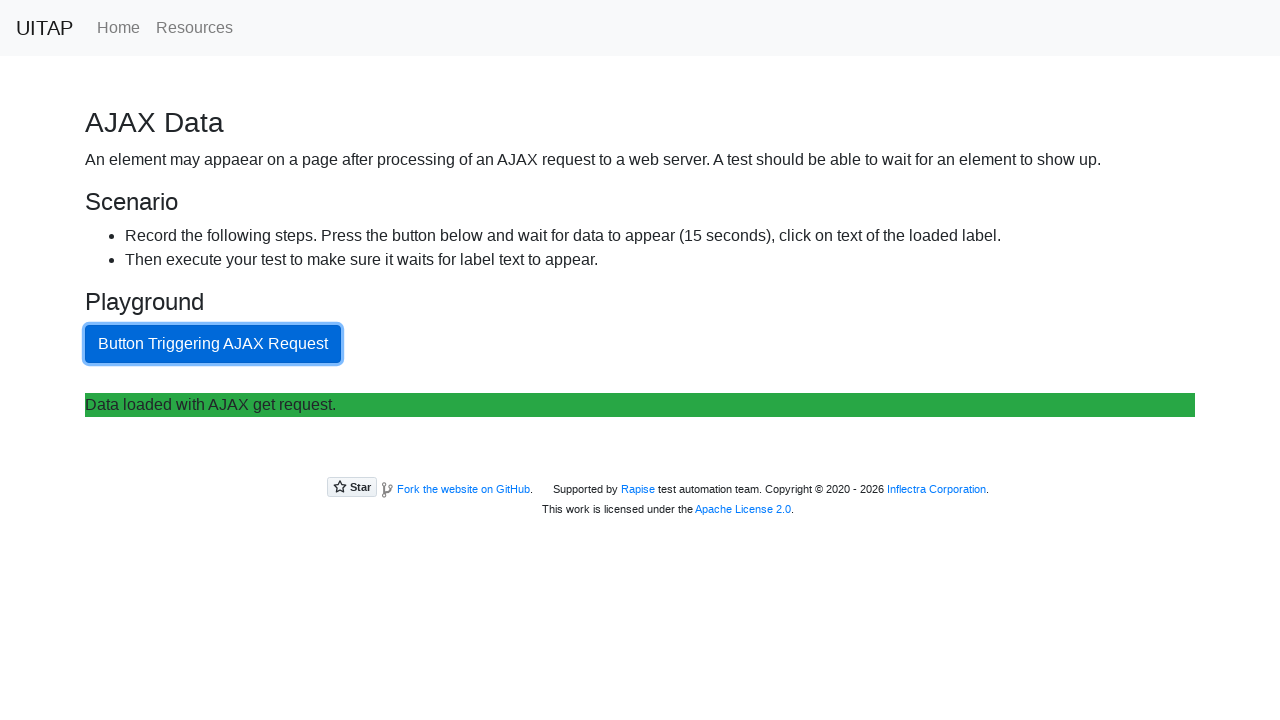

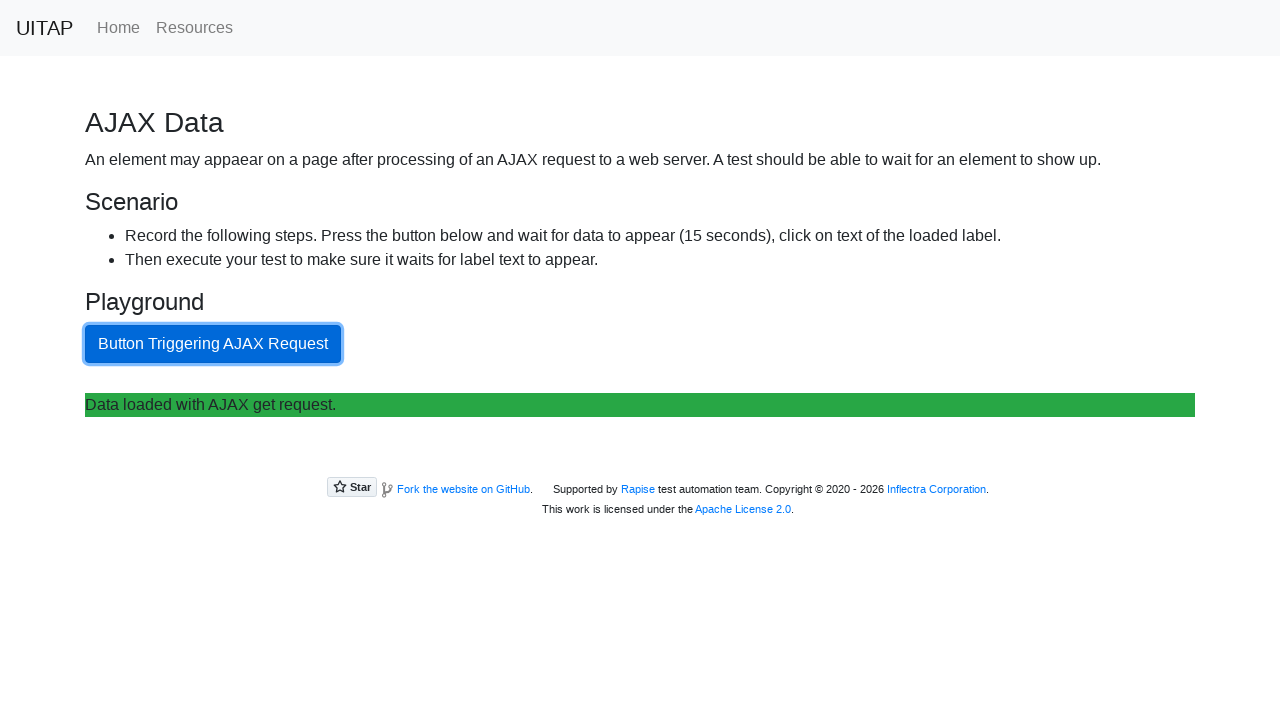